Tests the selectable jQuery UI component by clicking to select individual items and drag-selecting multiple items.

Starting URL: https://jqueryui.com/selectable/

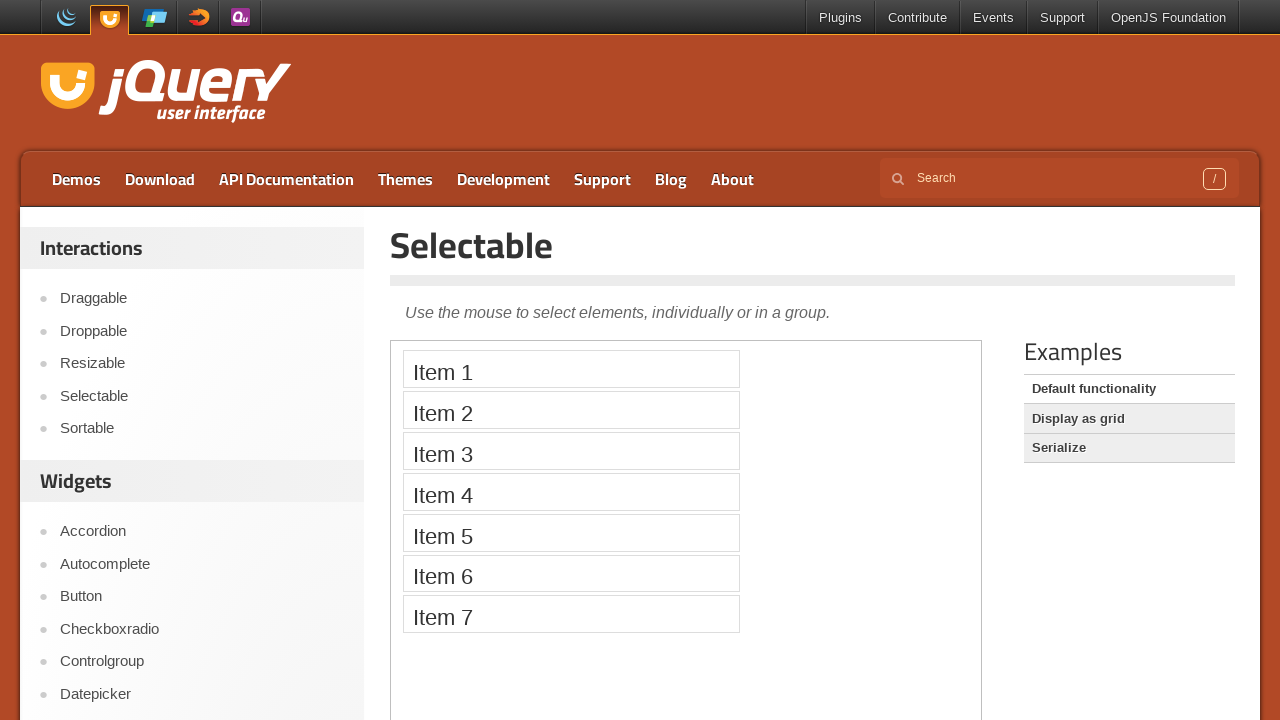

Scrolled down 300 pixels to view the selectable demo
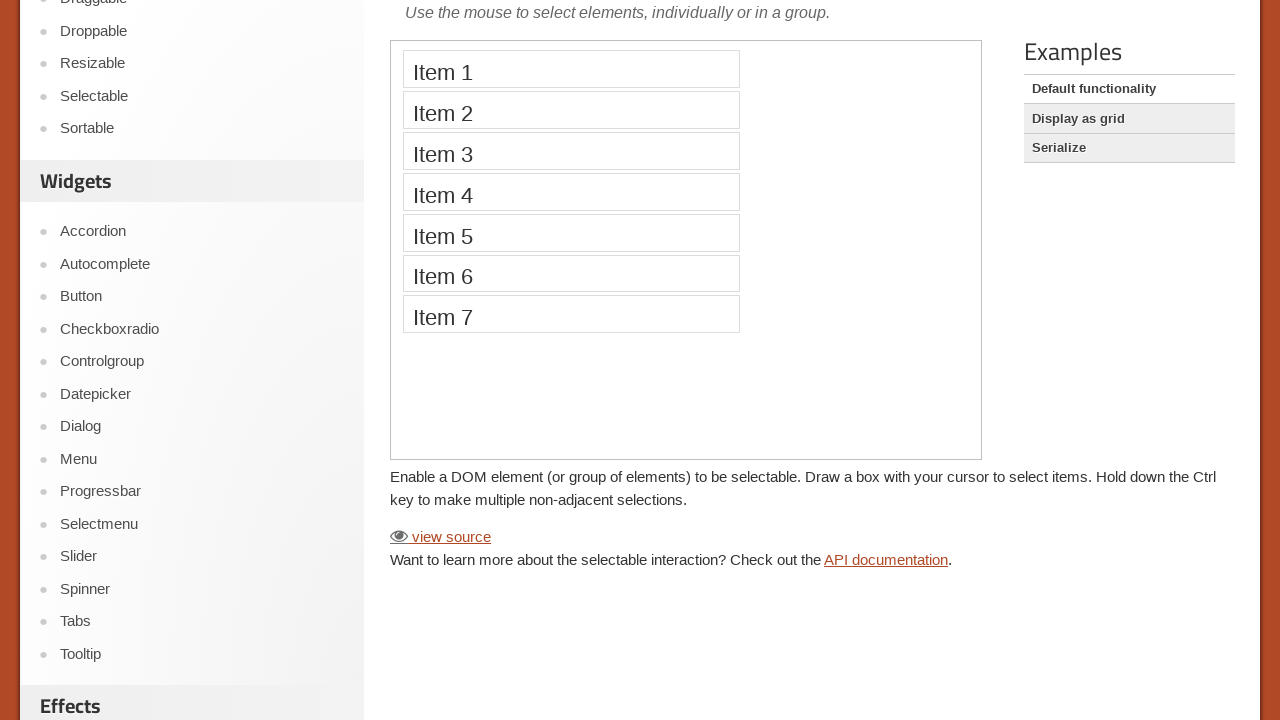

Located the demo iframe
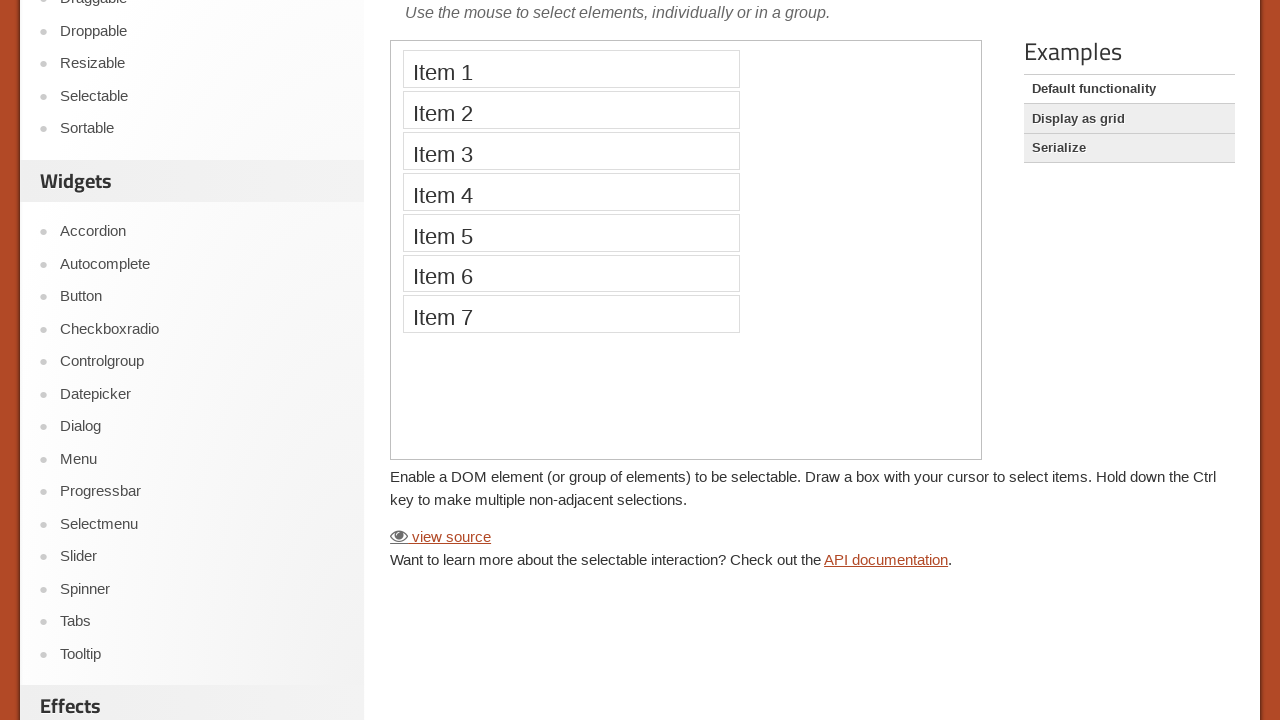

Located the first selectable item
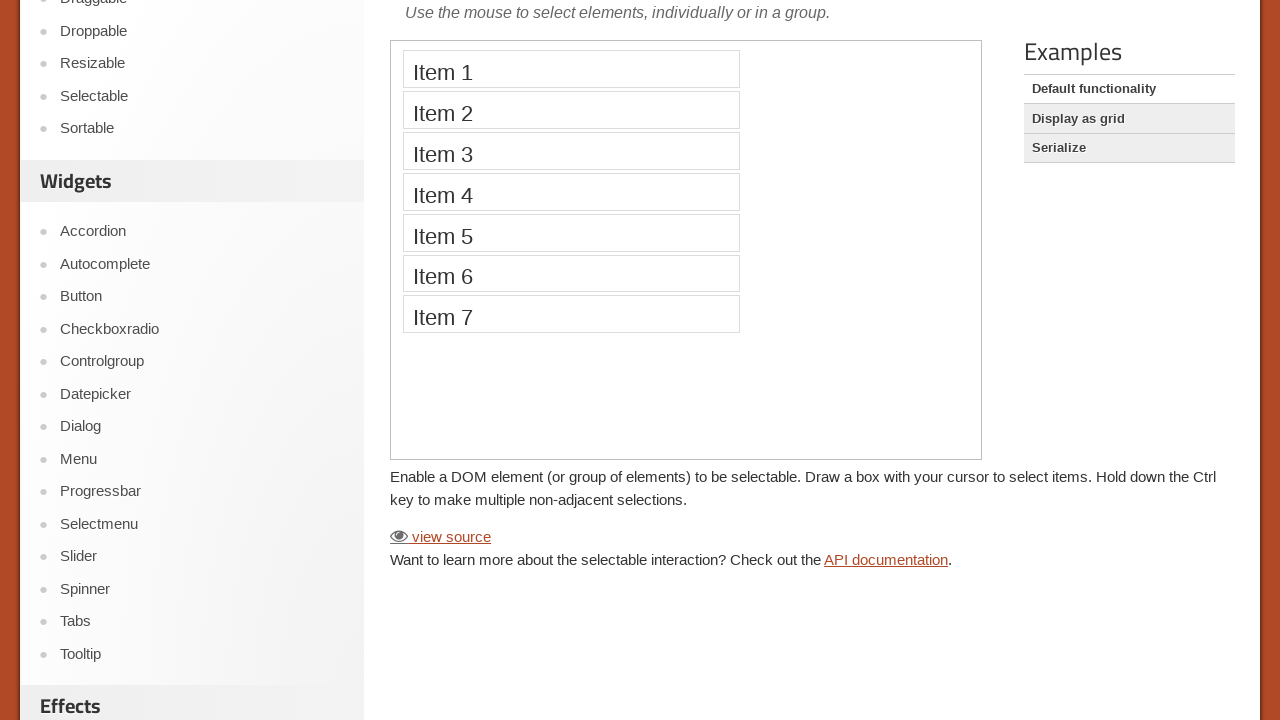

First item is ready
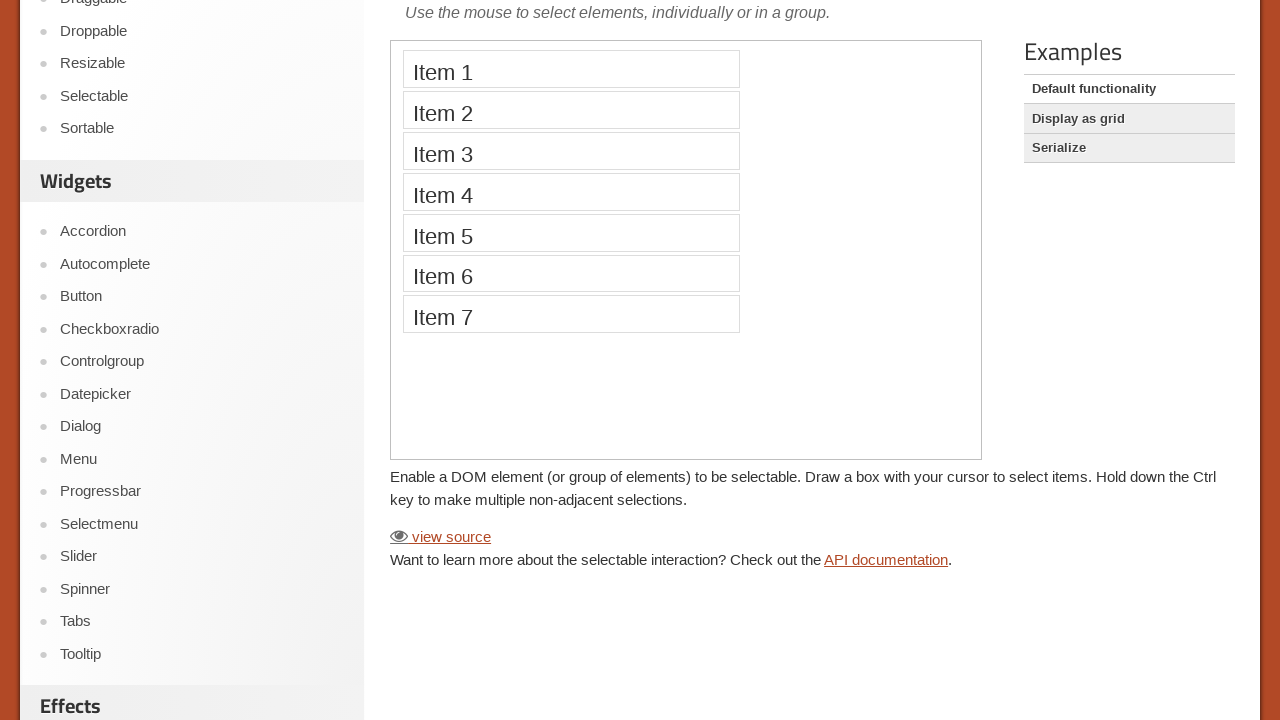

Clicked on the first item to select it at (571, 69) on iframe >> nth=0 >> internal:control=enter-frame >> #selectable li >> nth=0
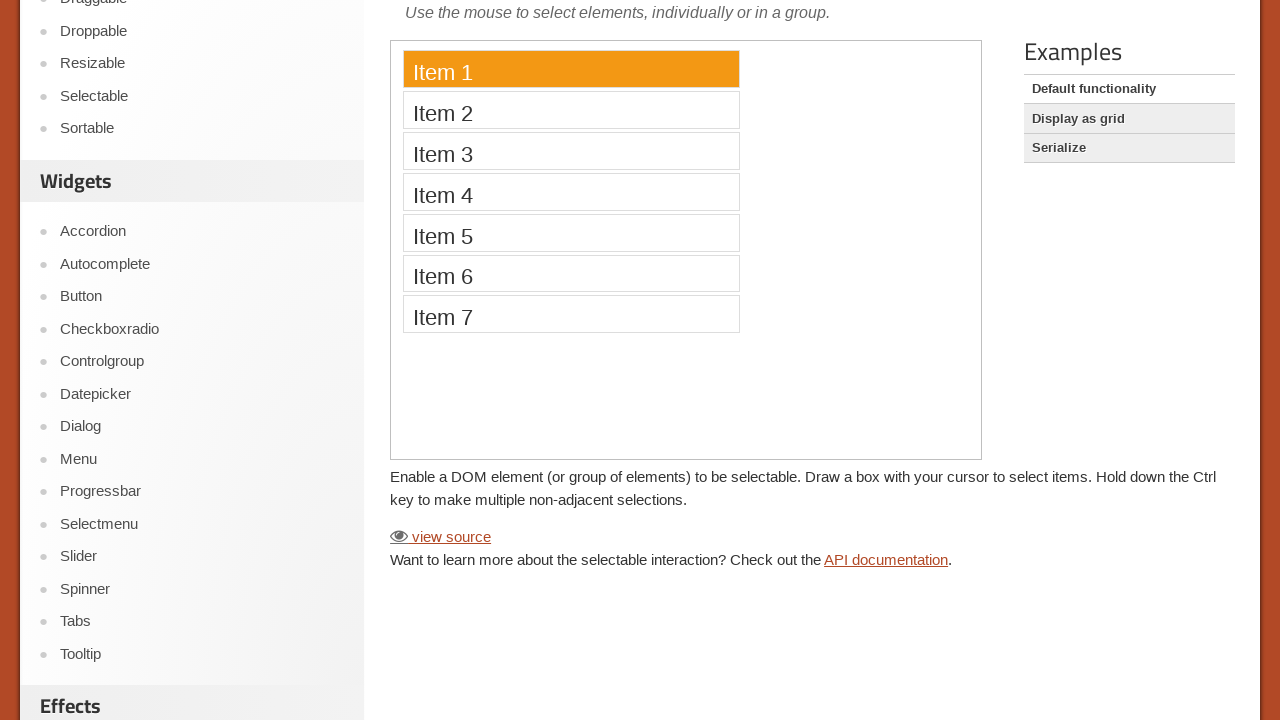

Located the second selectable item
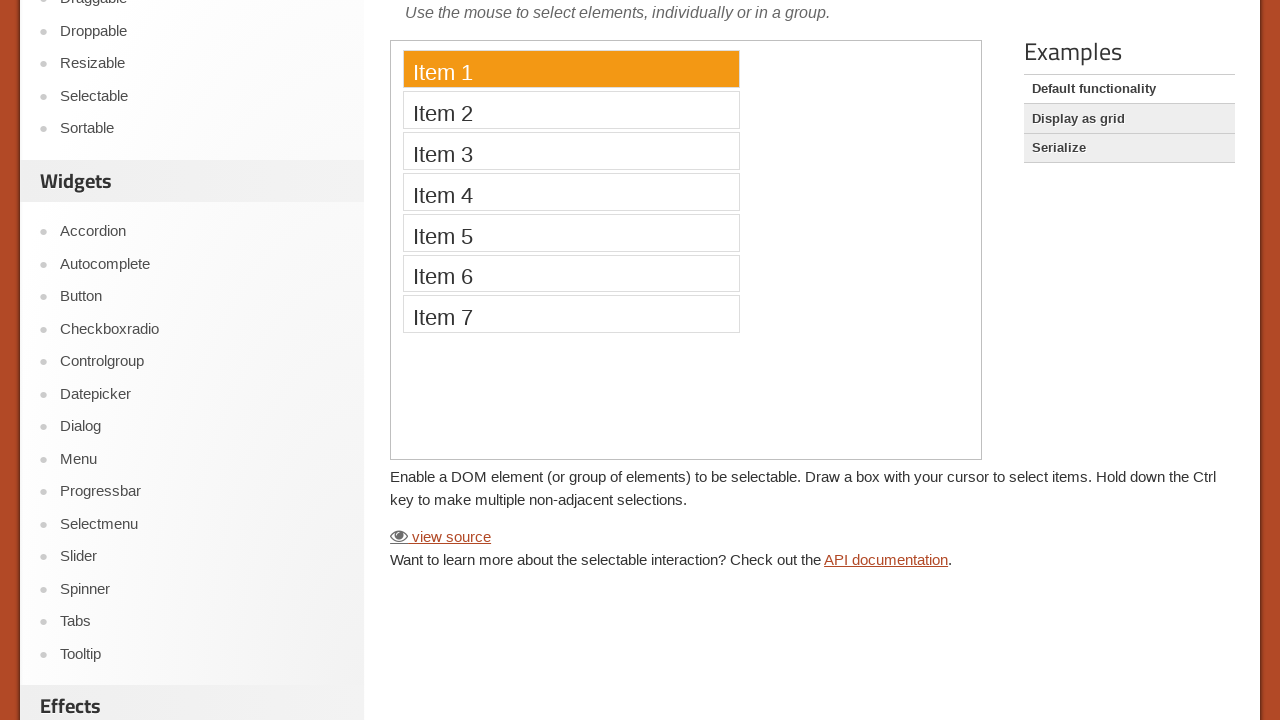

Located the third selectable item
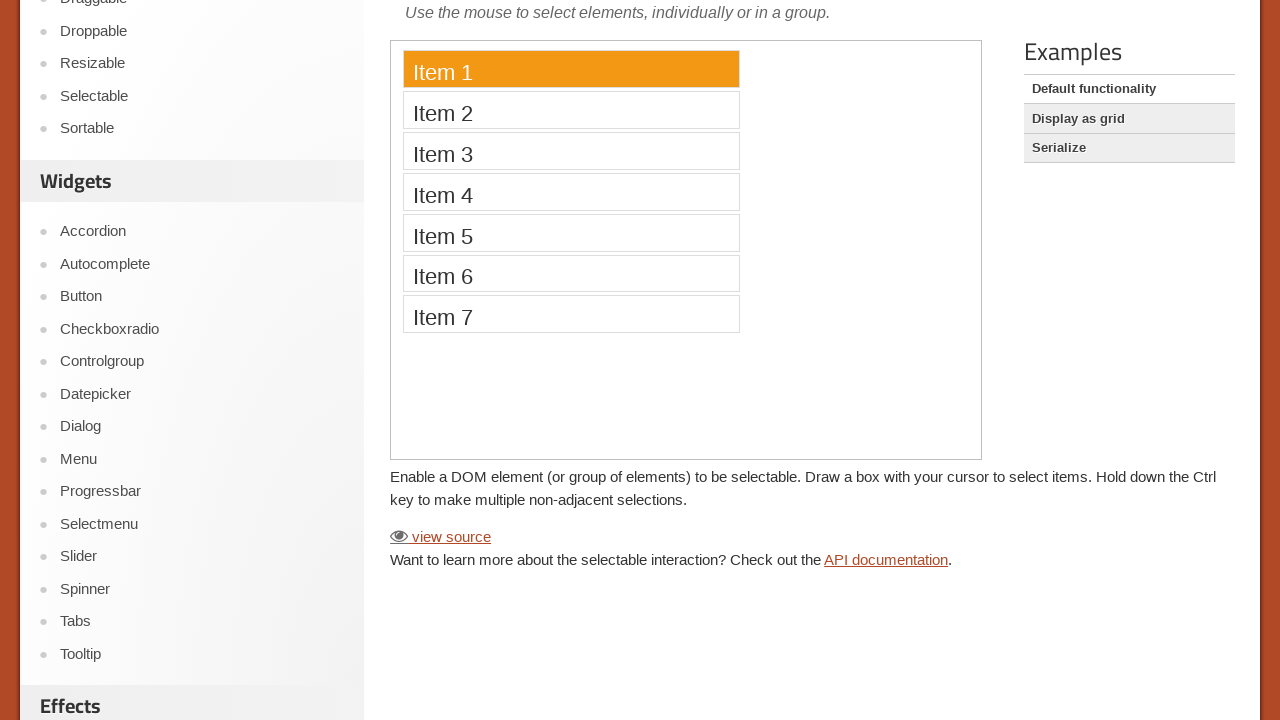

Drag-selected items 2 and 3 at (571, 151)
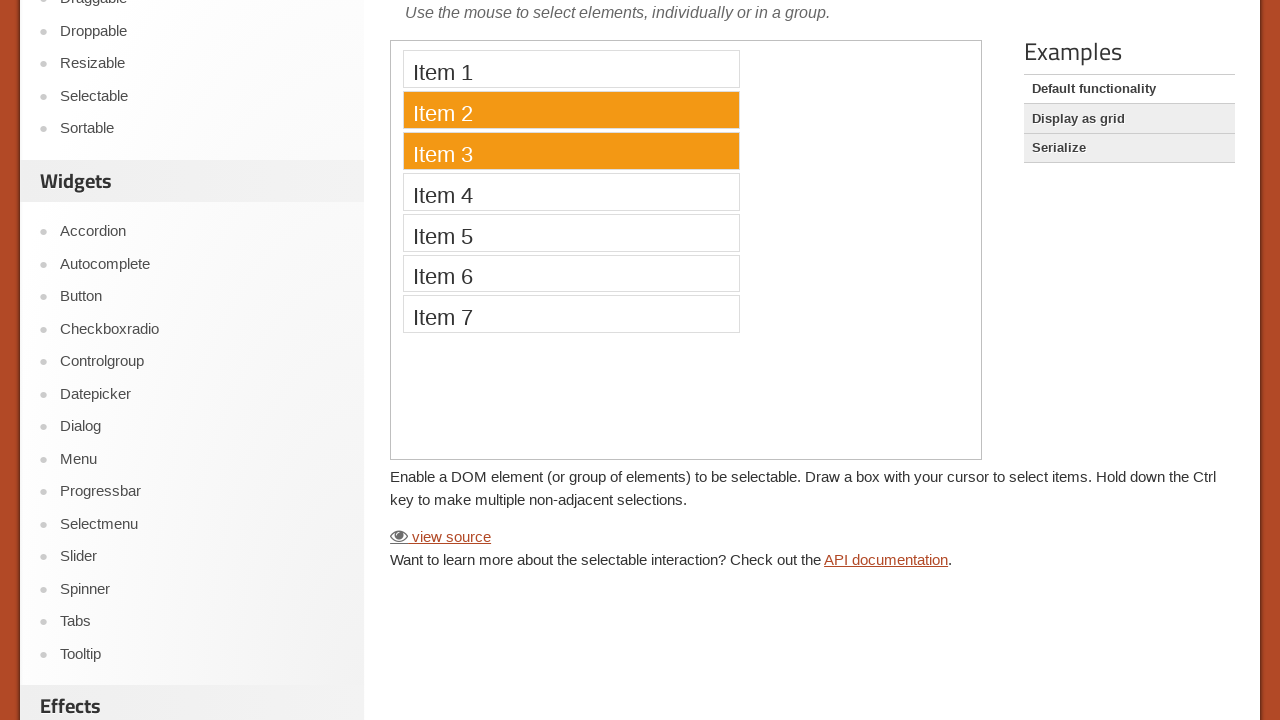

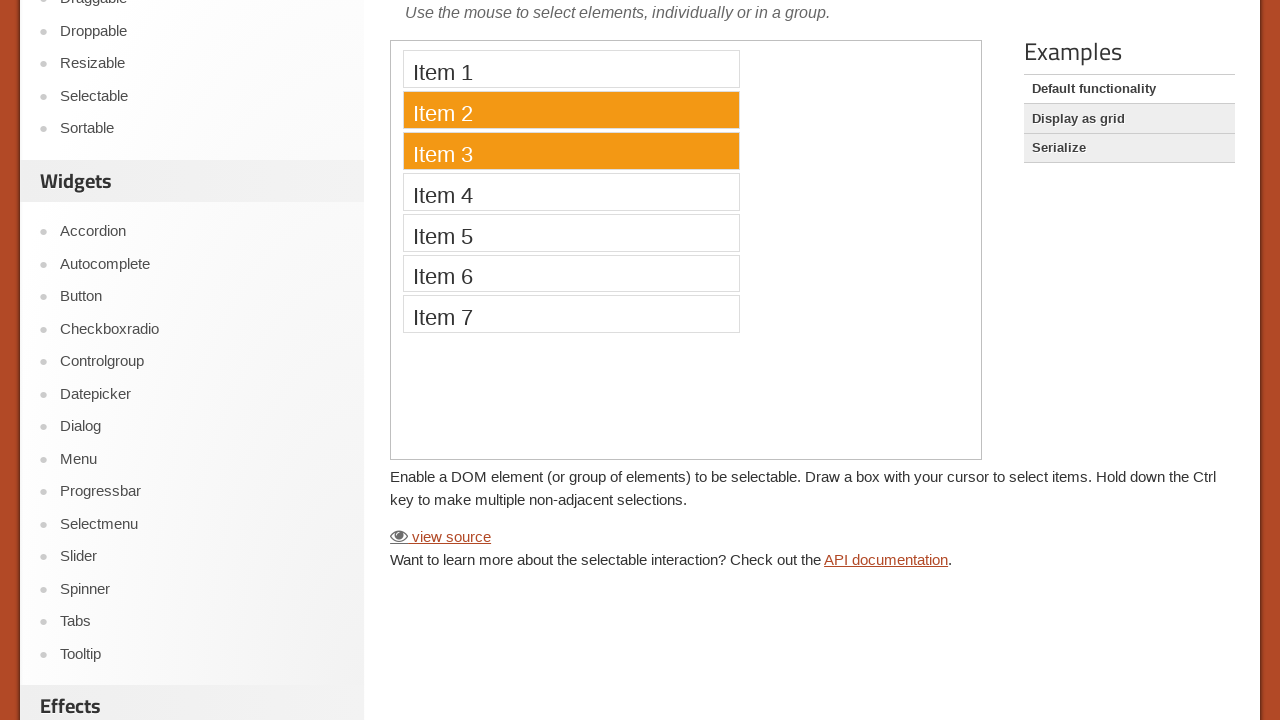